Tests radio button functionality by sequentially clicking three different radio button options on a form

Starting URL: https://formy-project.herokuapp.com/radiobutton

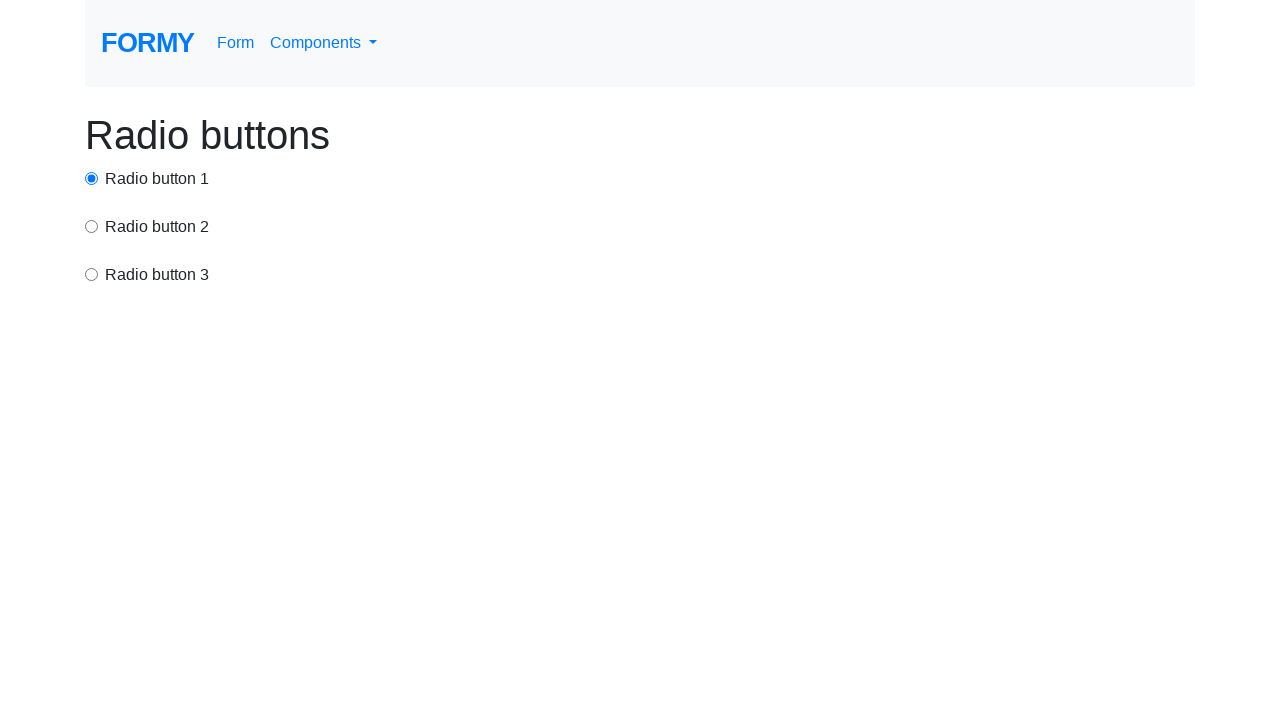

Clicked first radio button option at (92, 178) on #radio-button-1
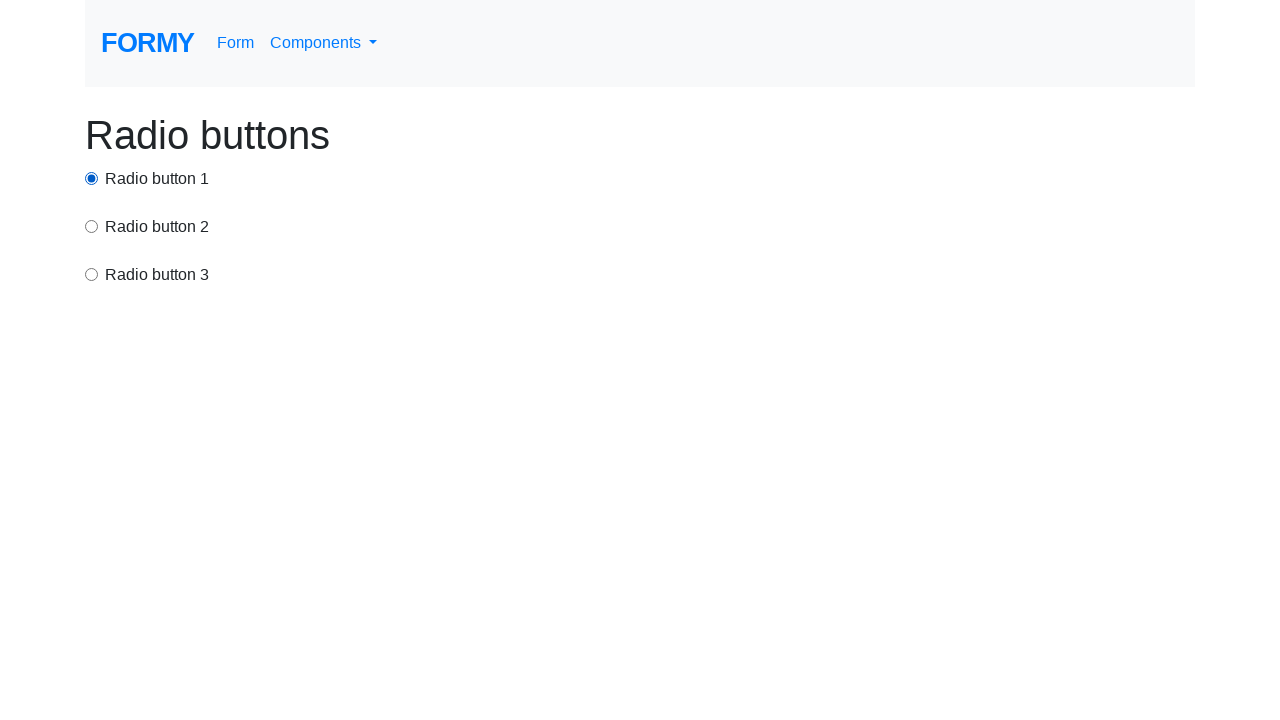

Clicked second radio button option at (92, 226) on input[value='option2']
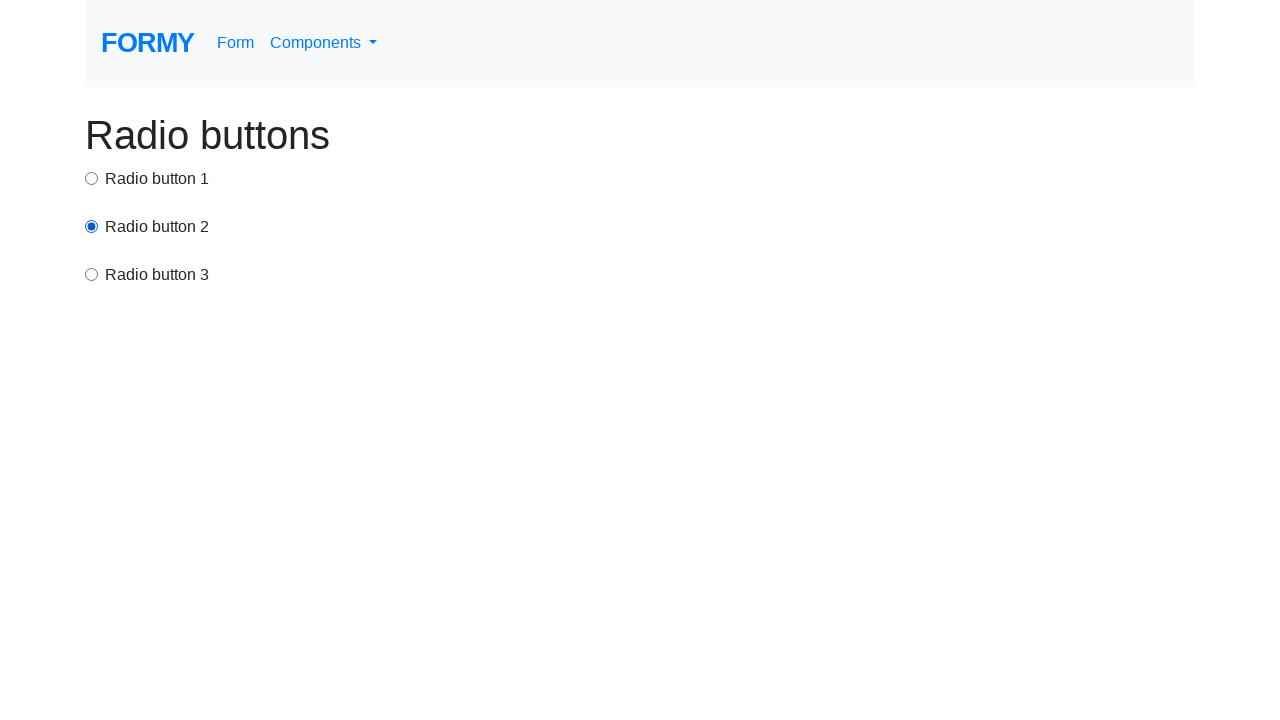

Clicked third radio button option at (92, 274) on xpath=/html/body/div/div[3]/input
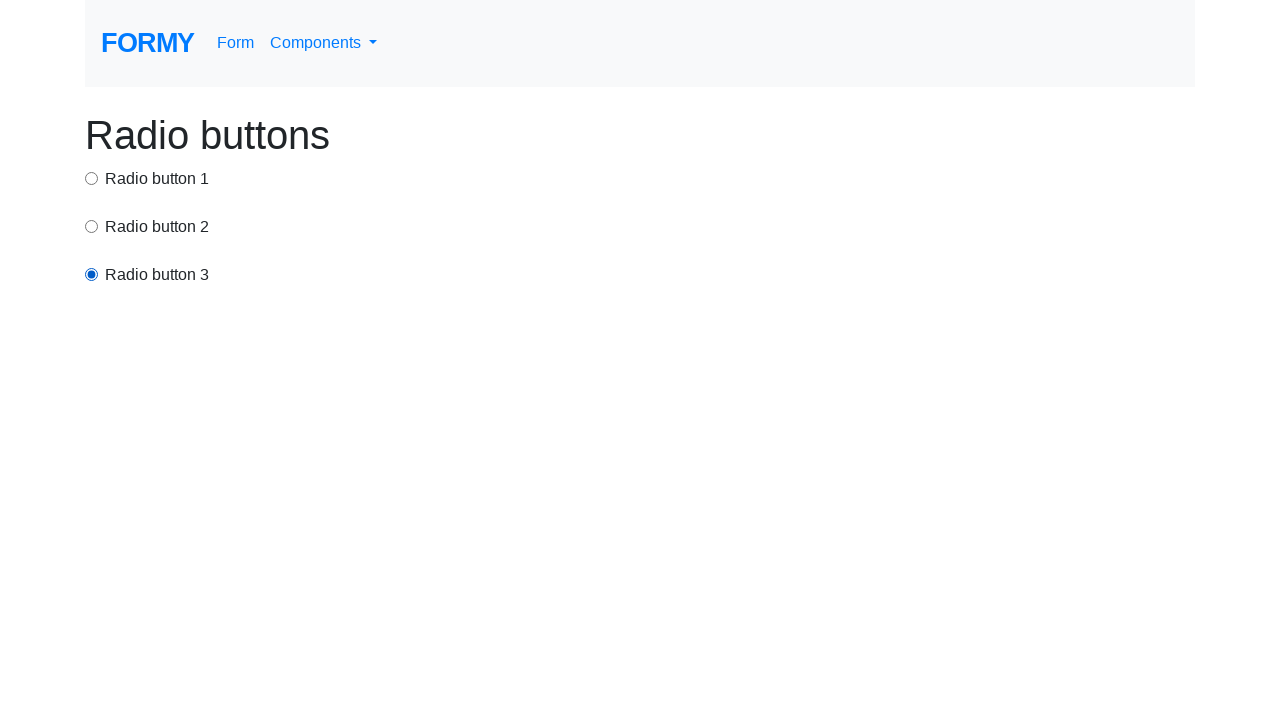

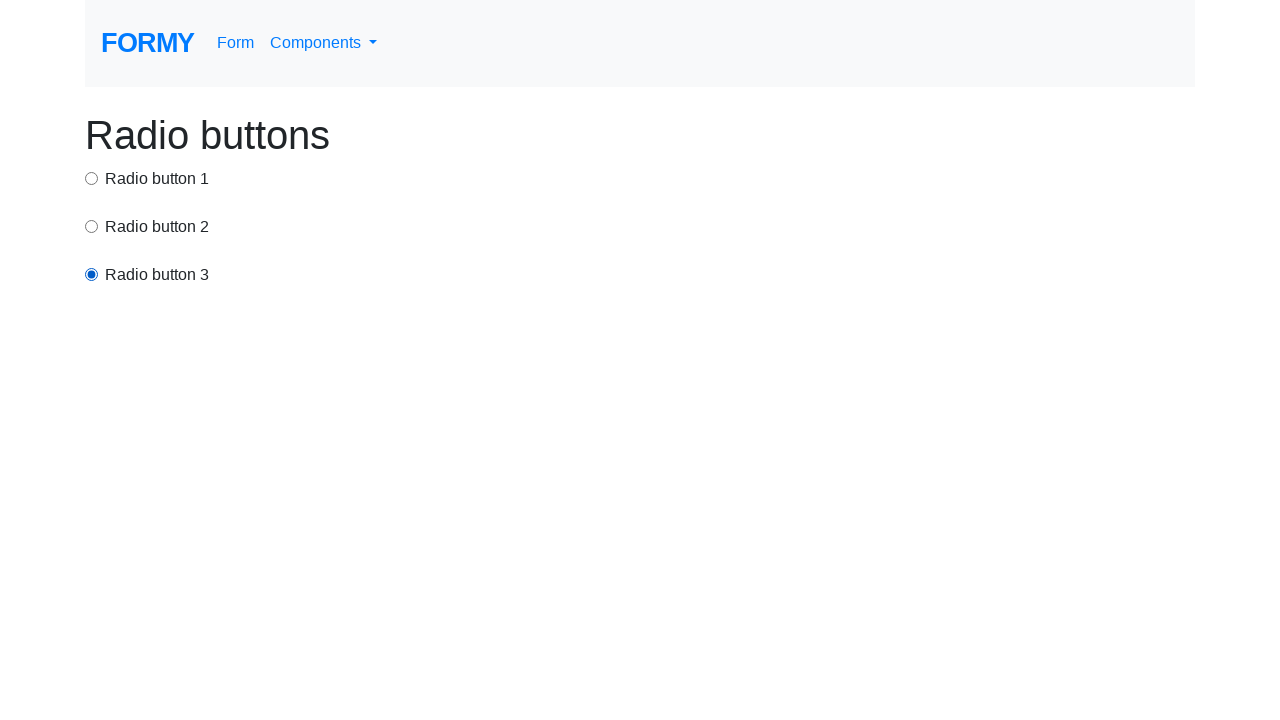